Tests expanding accordion sections on a Selenium course content page by clicking on section headers and interacting with resume links and test automation sections.

Starting URL: http://greenstech.in/selenium-course-content.html

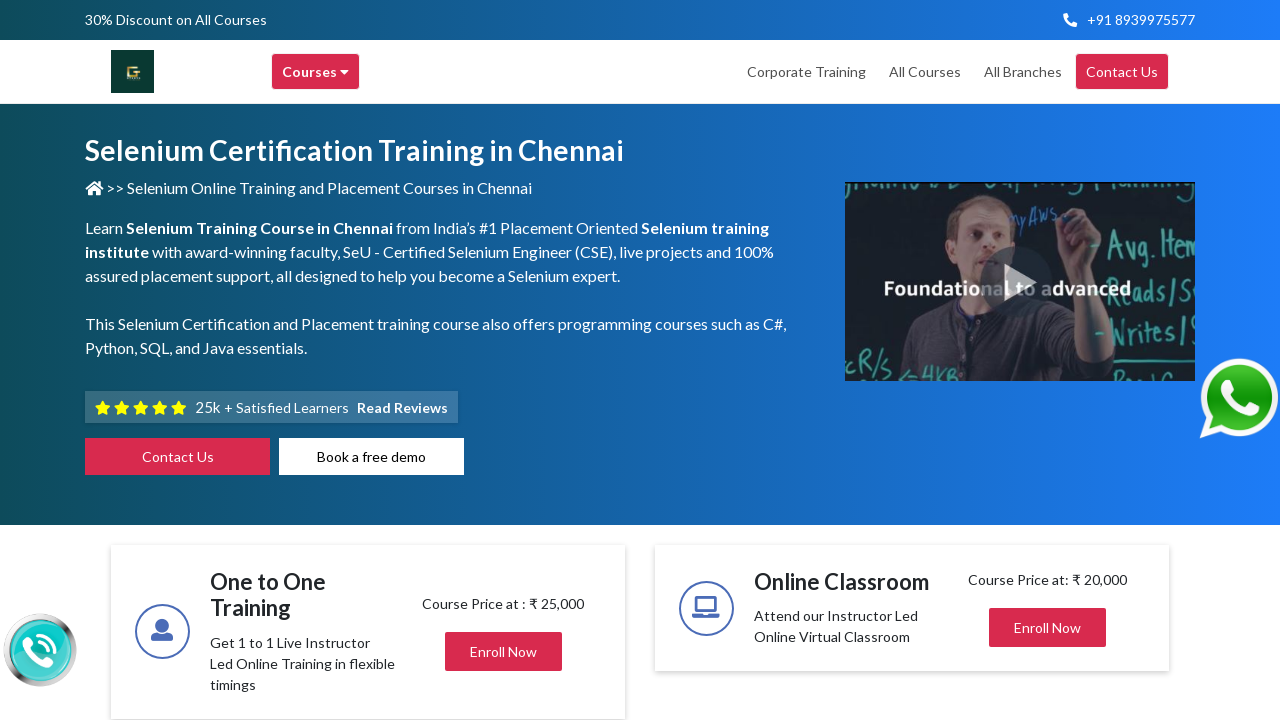

Clicked on Model Resume section header to expand it at (1048, 360) on xpath=//div[@id='heading201']
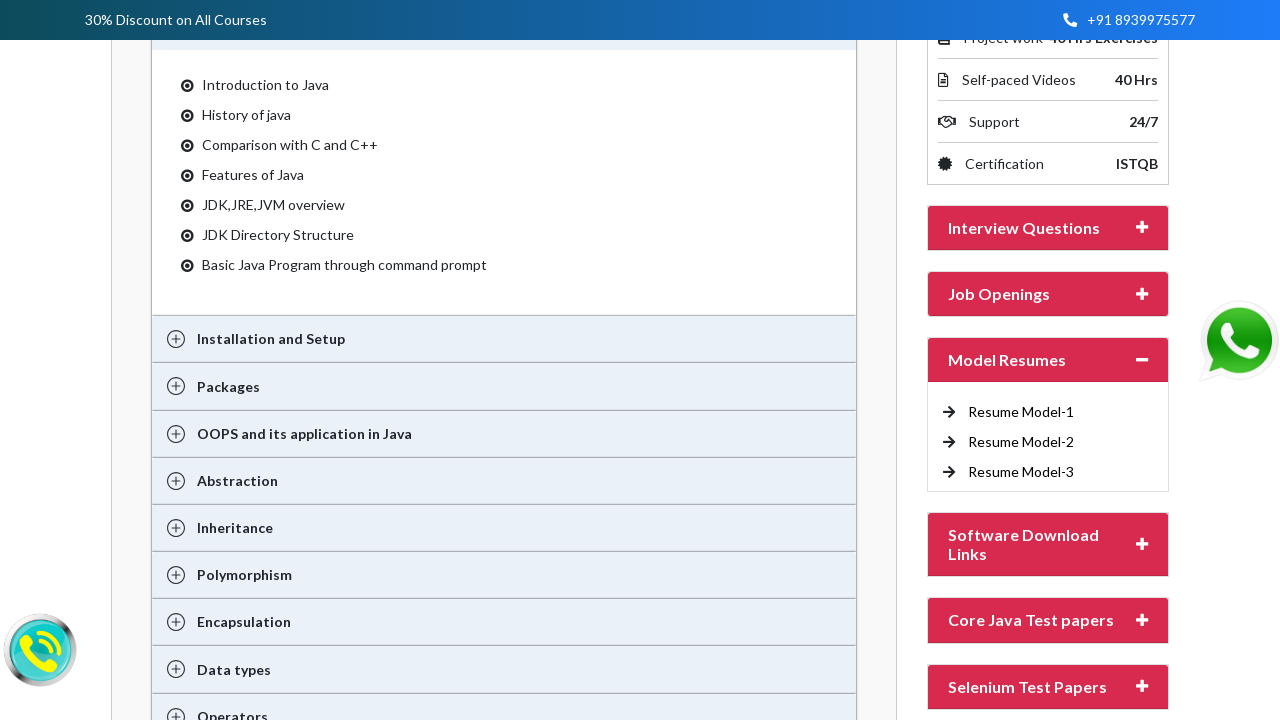

Resume Model-4 link became visible
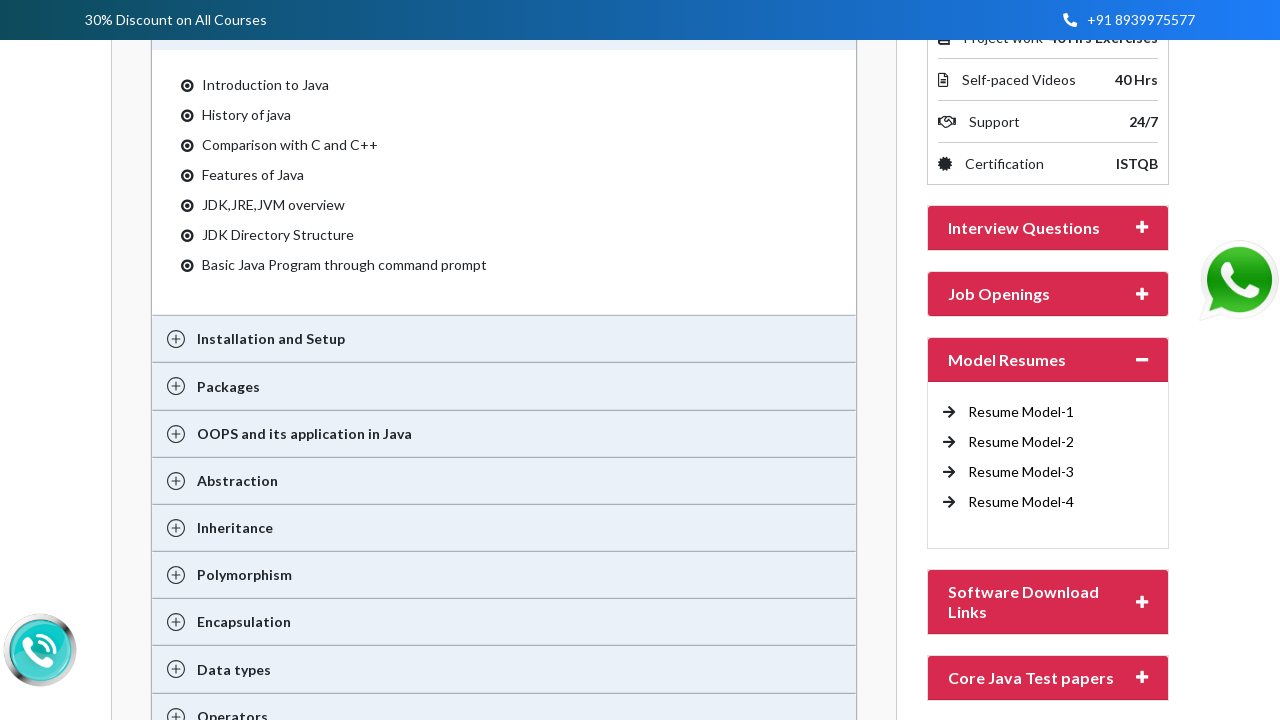

Right-clicked on Resume Model-4 link to open context menu at (1021, 502) on //a[text()='Resume Model-4 ']
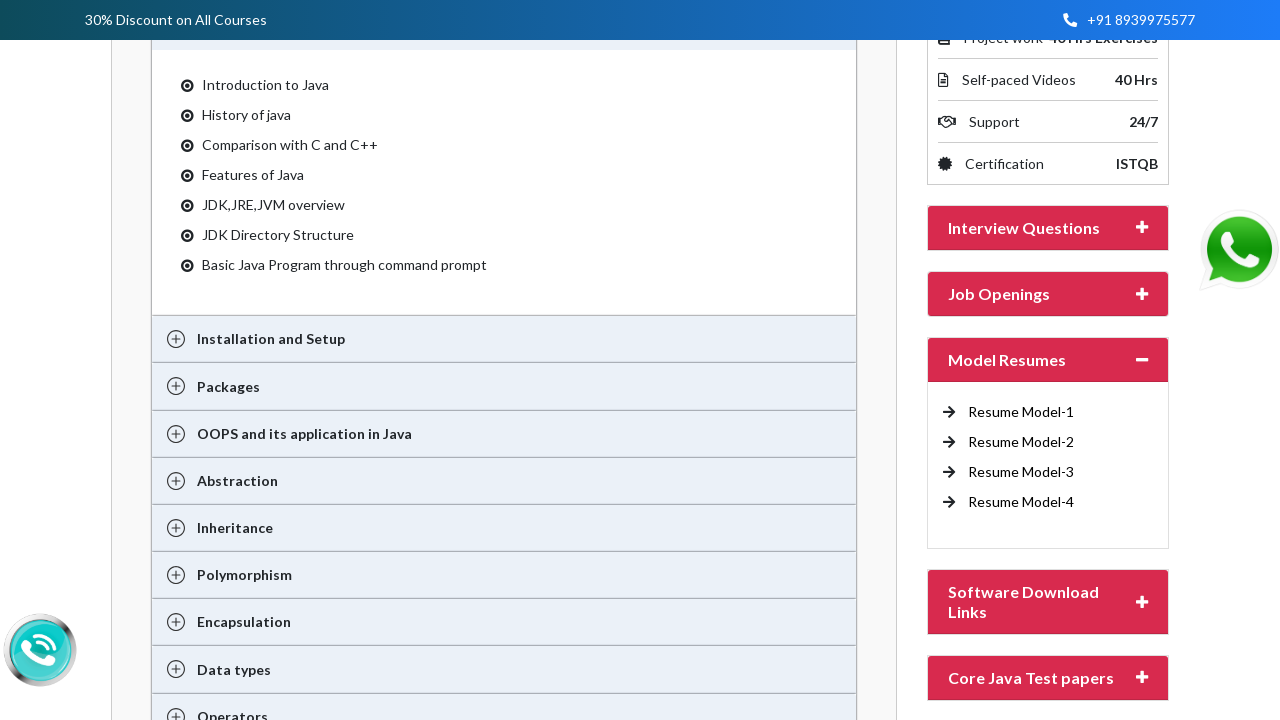

Pressed Escape to close context menu
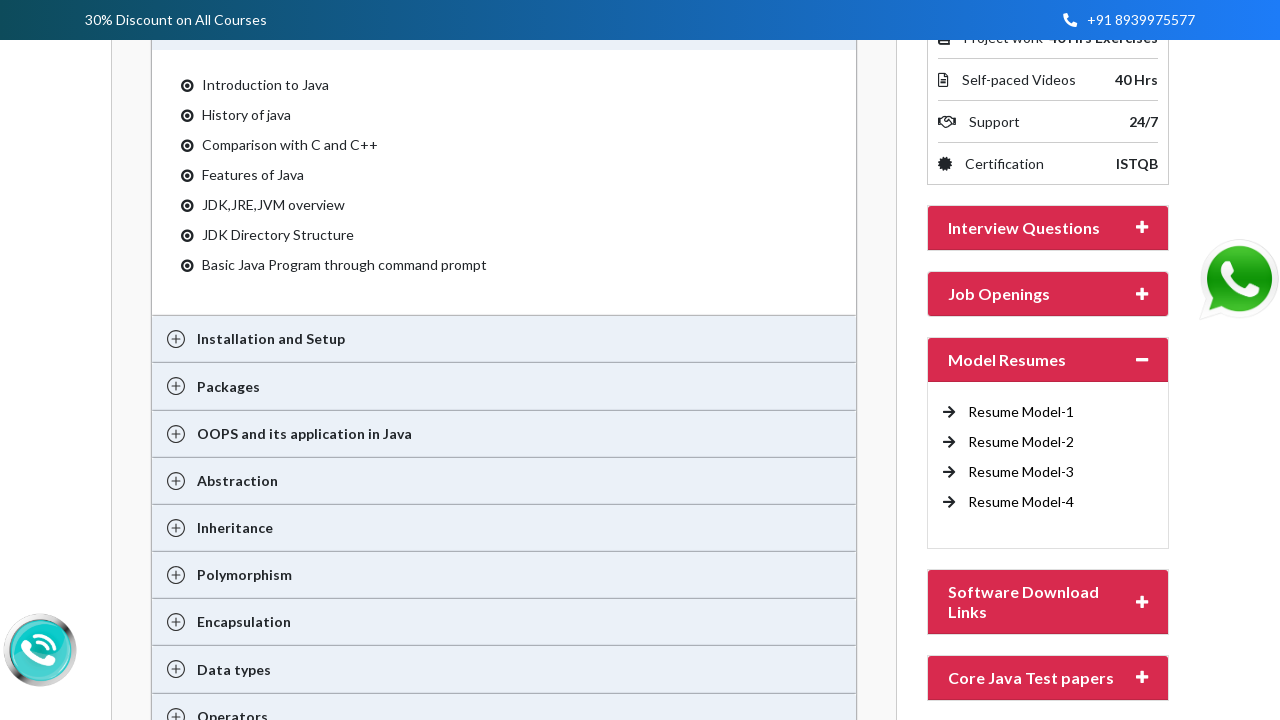

Waited for UI to settle
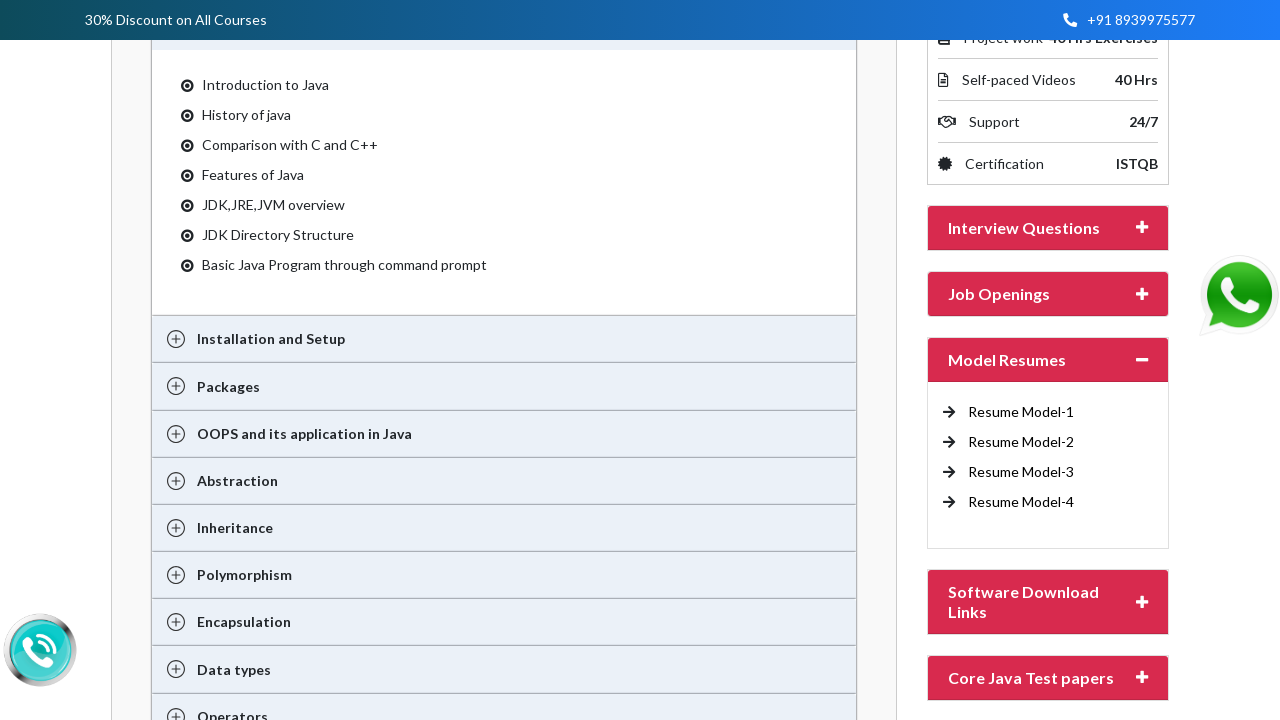

Right-clicked on Test Automation link to open context menu at (321, 361) on //a[text()='Test Automation']
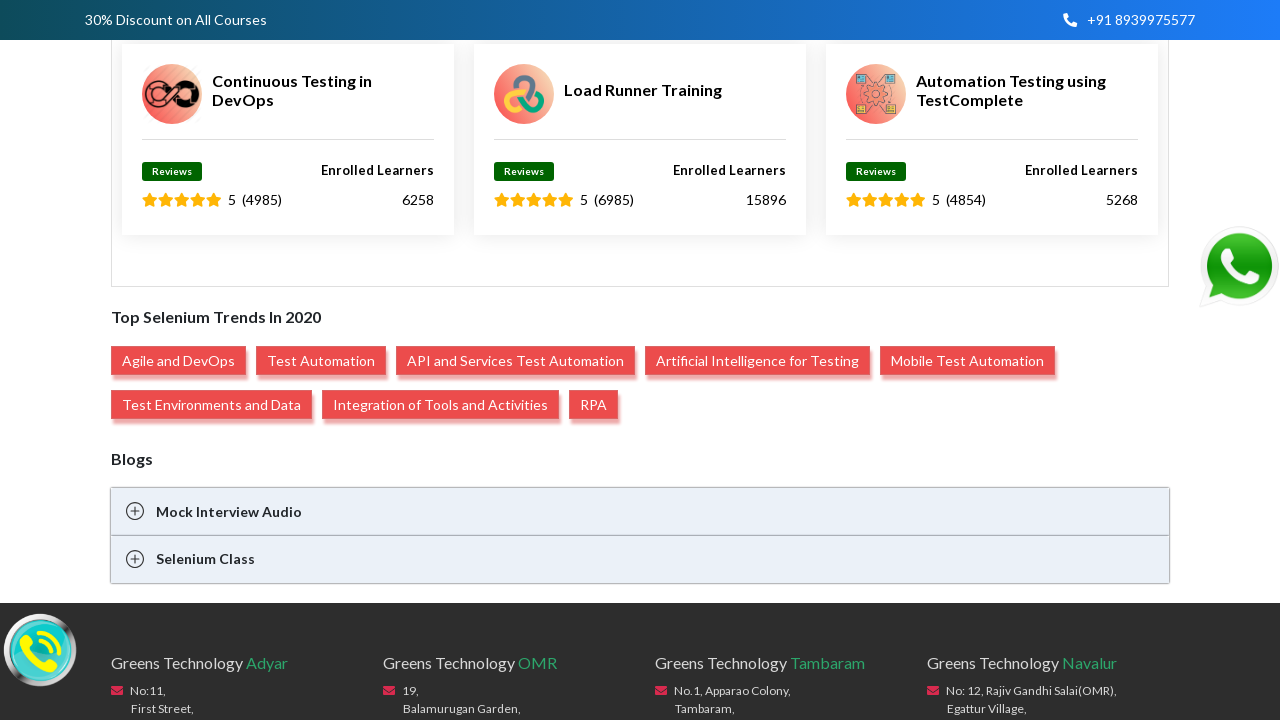

Pressed Escape to close context menu
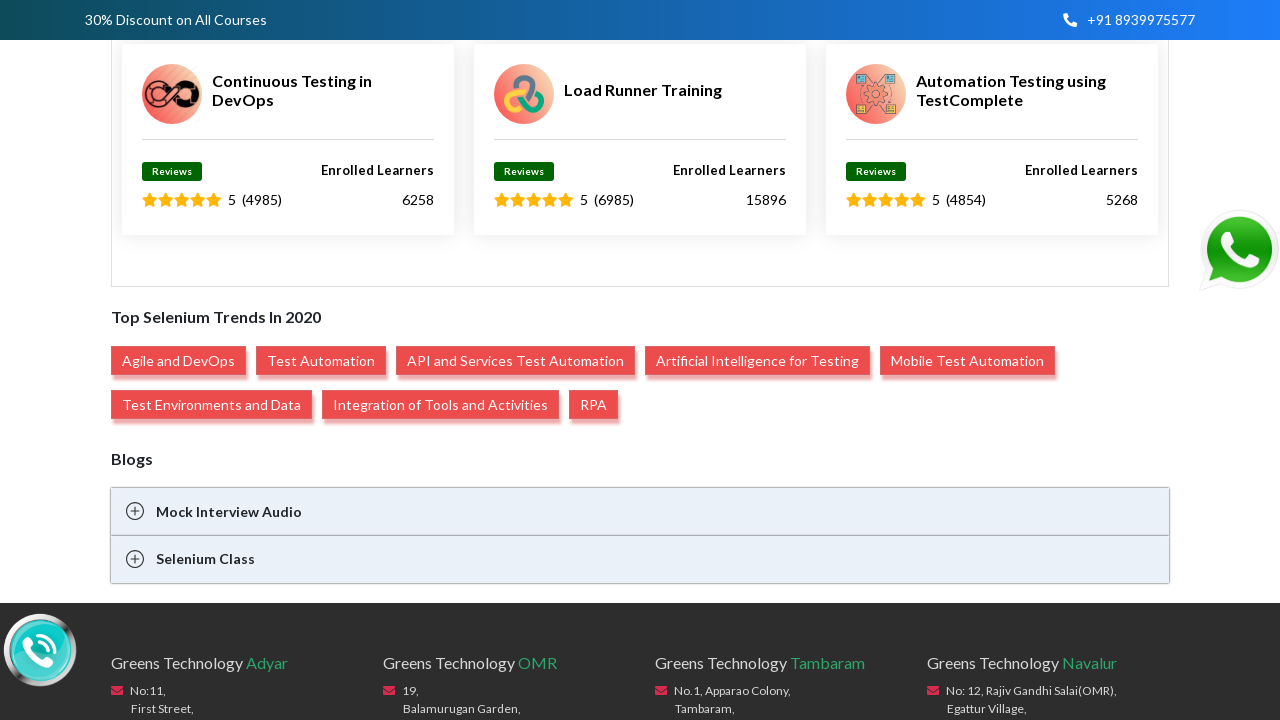

Waited for UI to settle
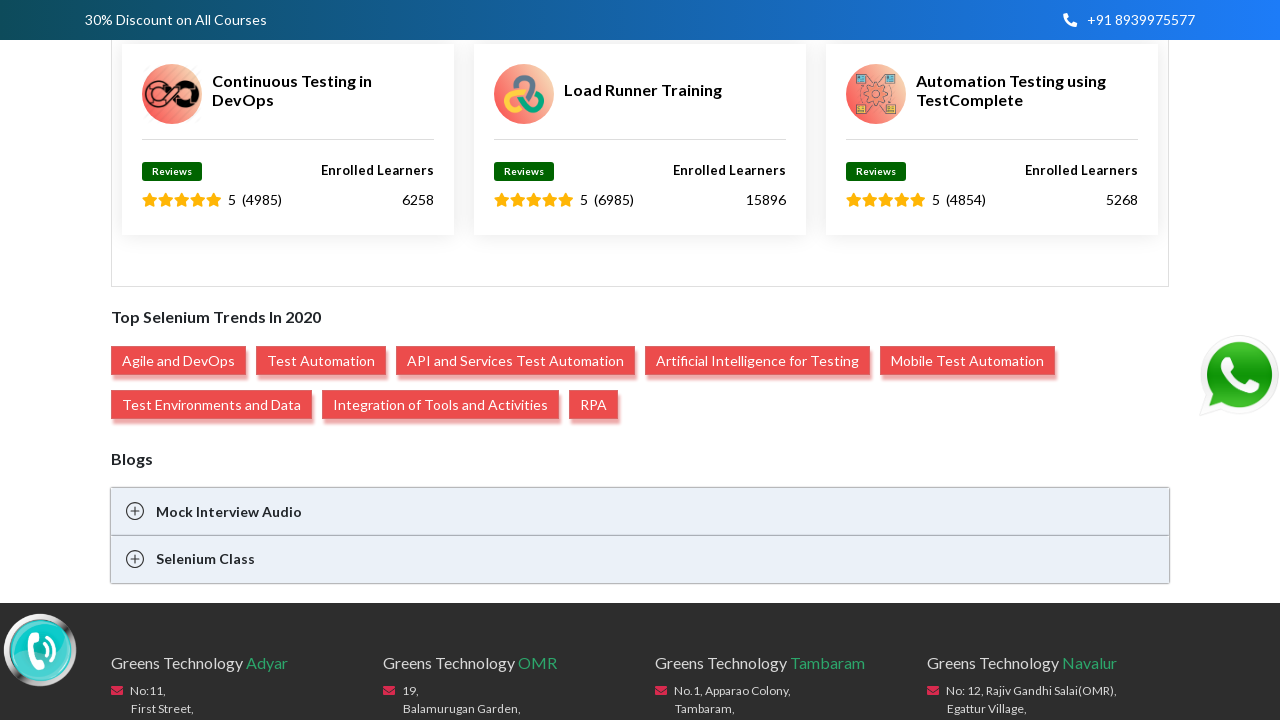

Clicked on the 6th plus icon to expand Selenium Paper section at (1142, 361) on (//i[@class='fas fa-plus'])[6]
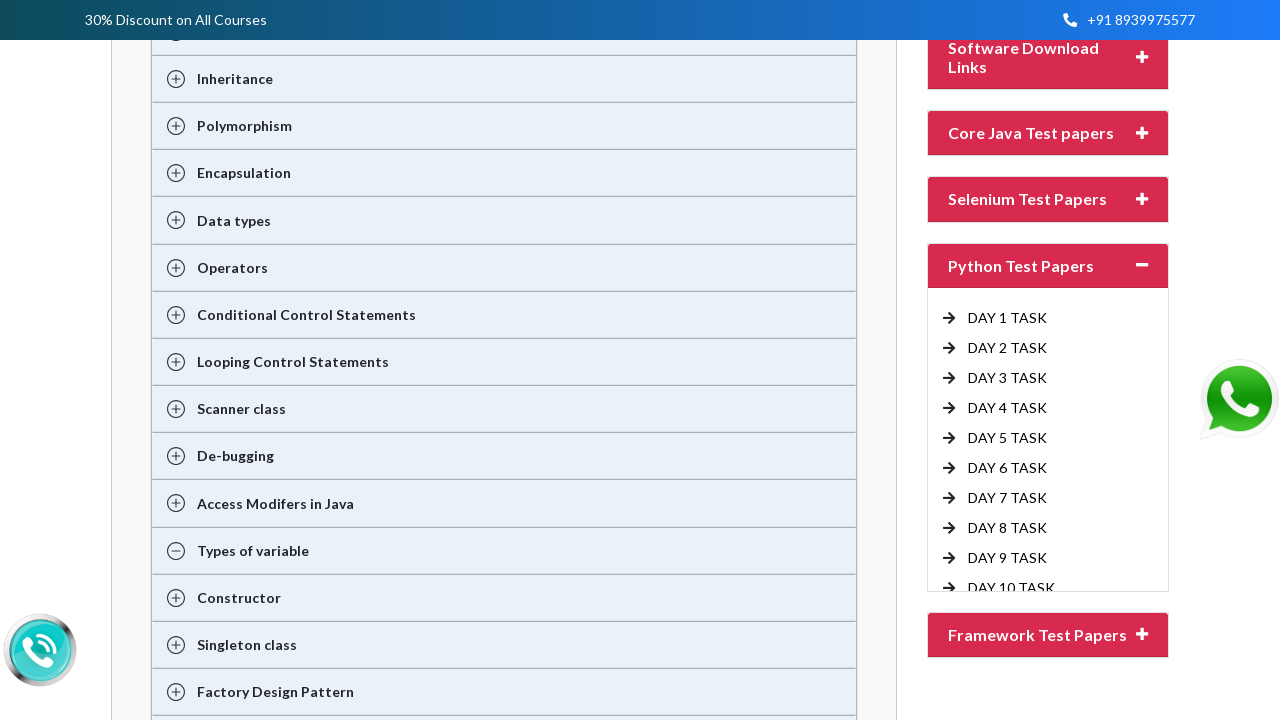

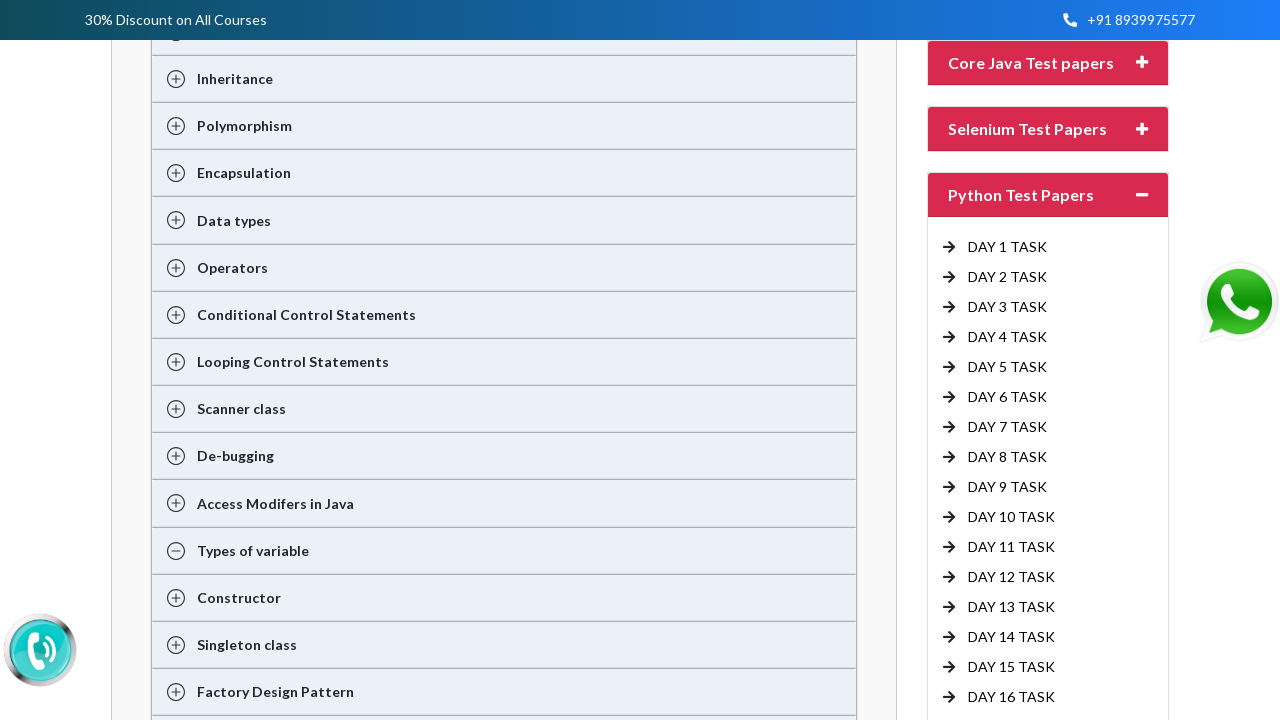